Tests a sample todo application by selecting the first two items, adding a new todo item with custom text, and verifying the new item appears in the list.

Starting URL: https://lambdatest.github.io/sample-todo-app/

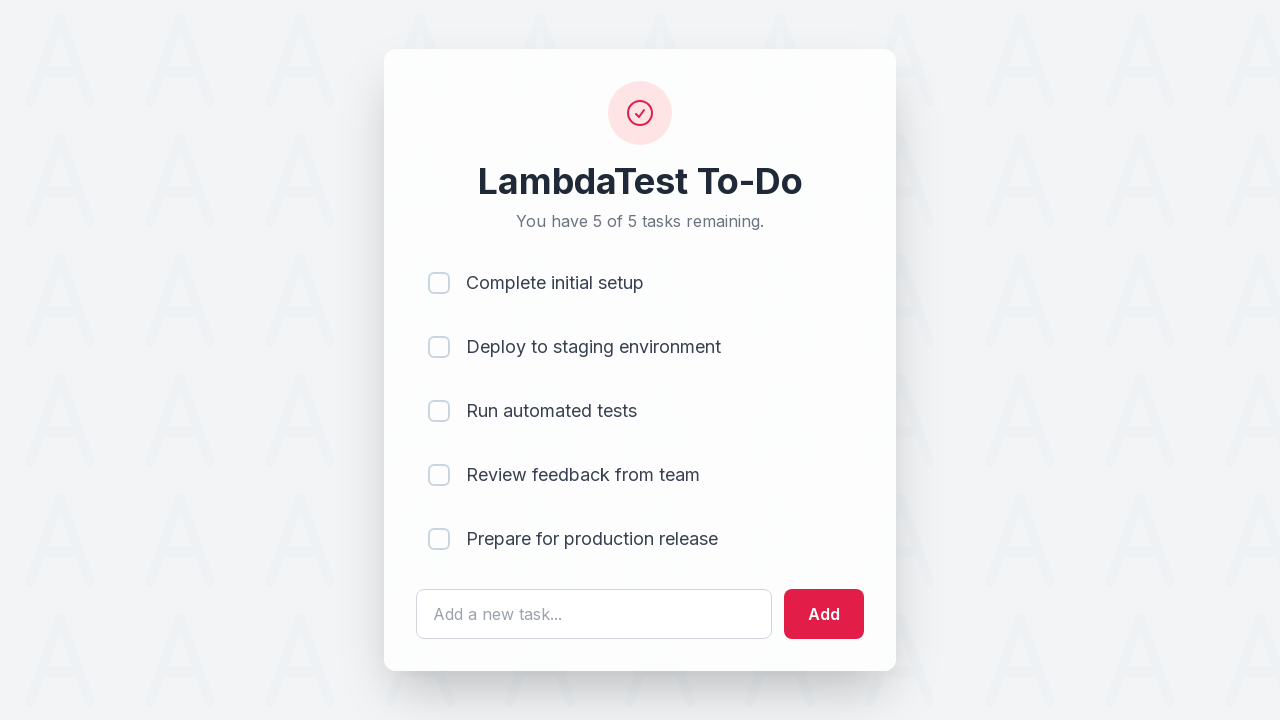

Clicked first todo item checkbox at (439, 283) on input[name='li1']
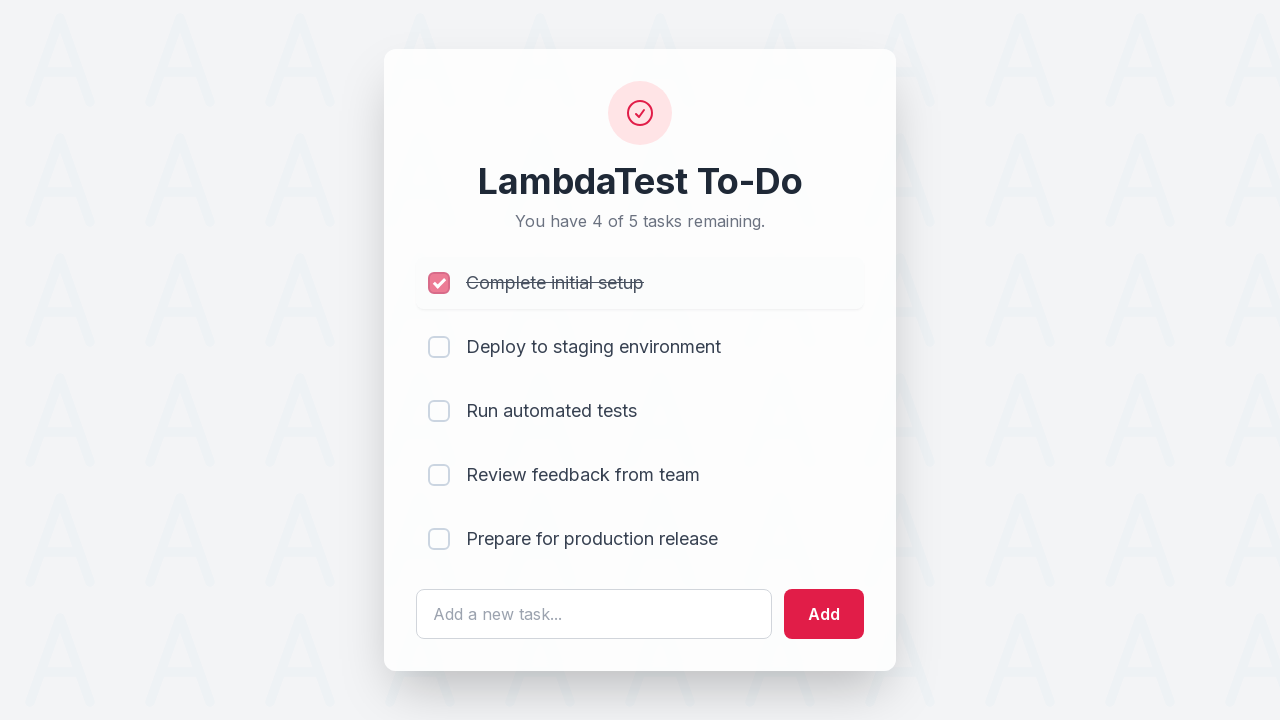

Clicked second todo item checkbox at (439, 347) on input[name='li2']
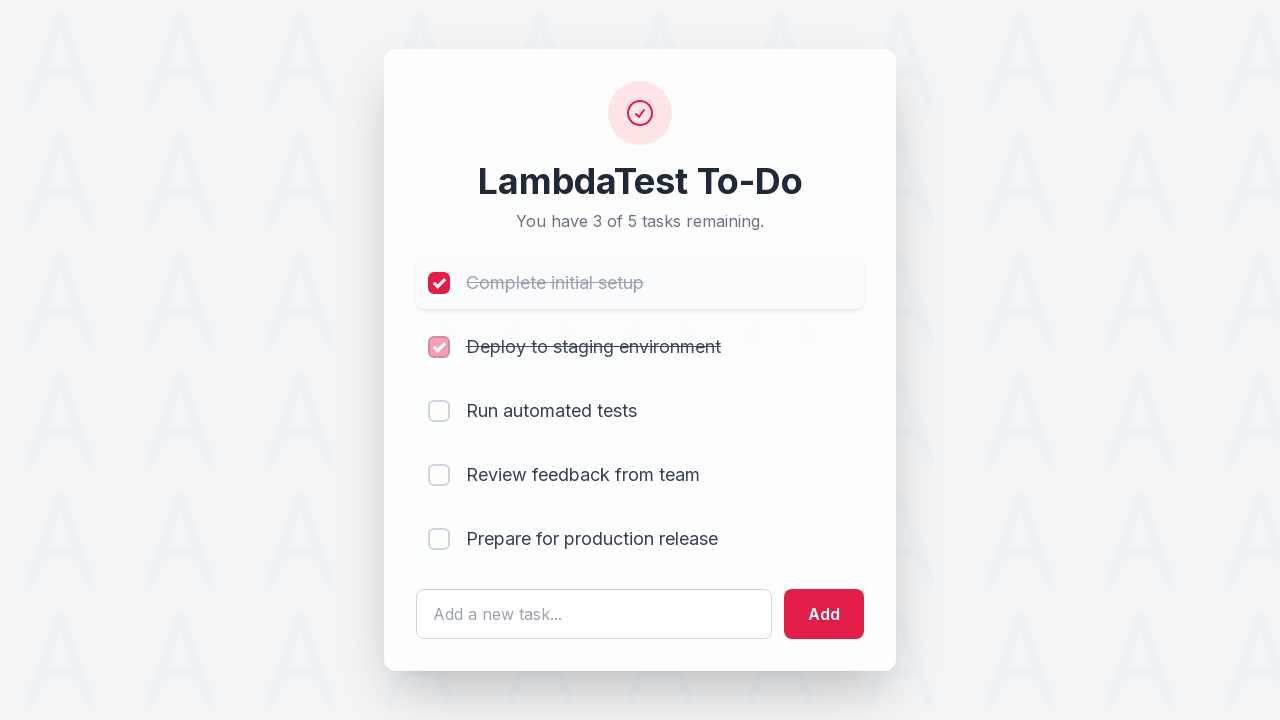

Cleared the todo input field on #sampletodotext
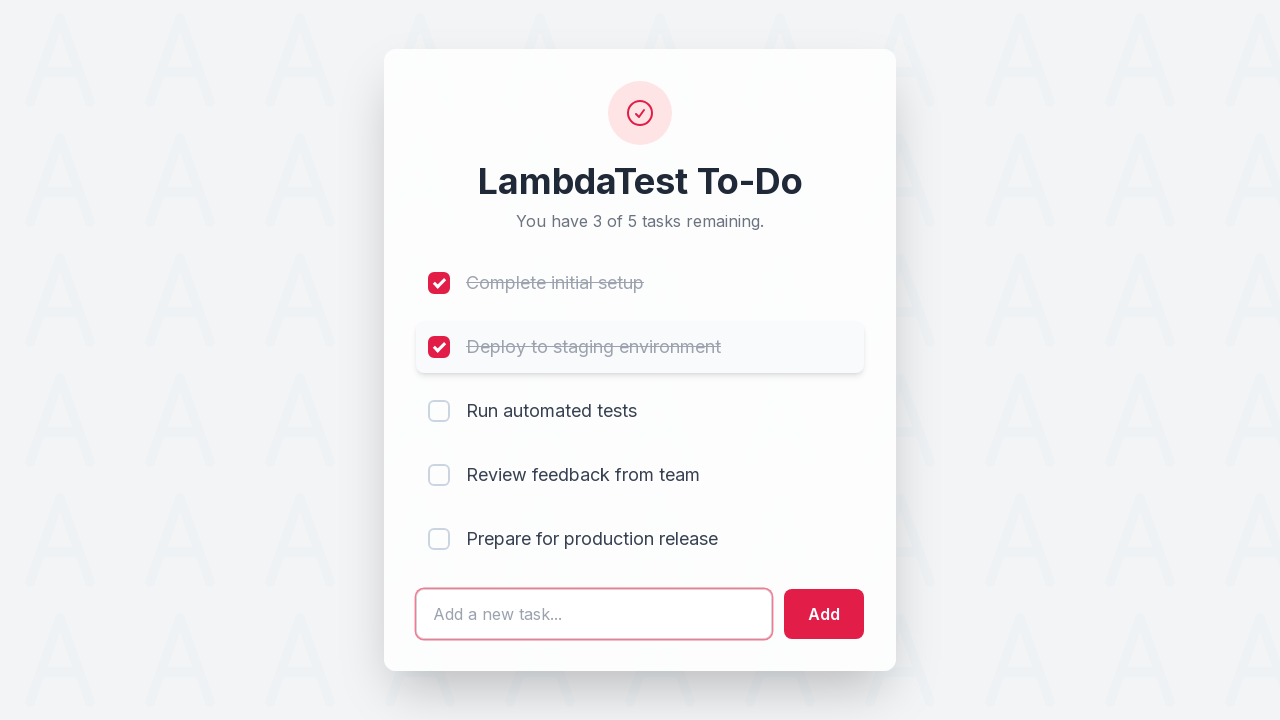

Entered new todo item text: 'Yey, Let's add it to list' on #sampletodotext
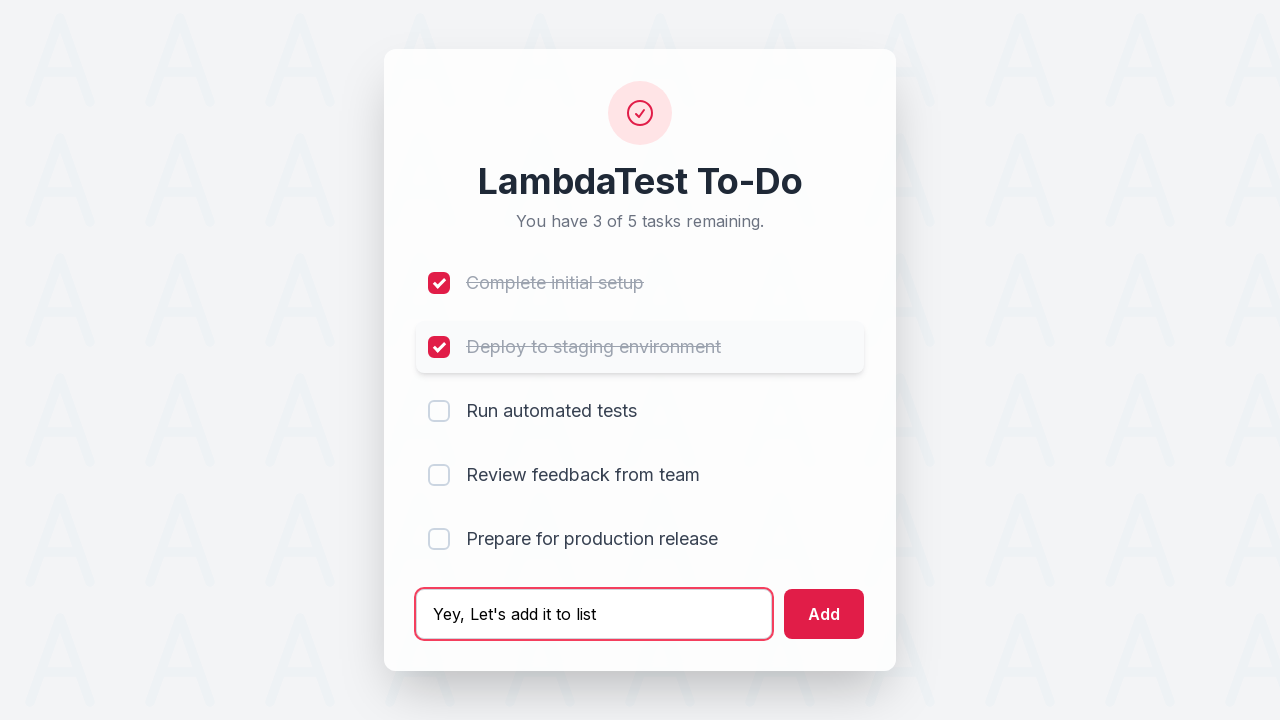

Clicked add button to create new todo item at (824, 614) on #addbutton
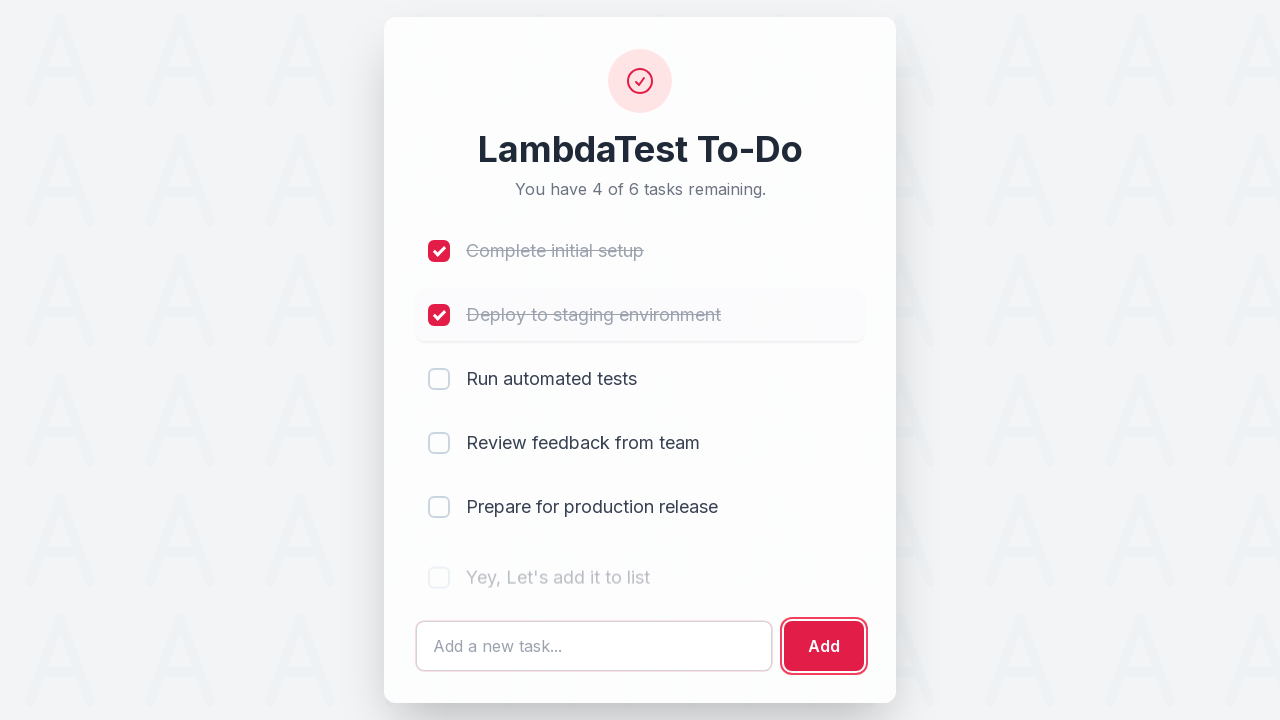

New todo item appeared in the list
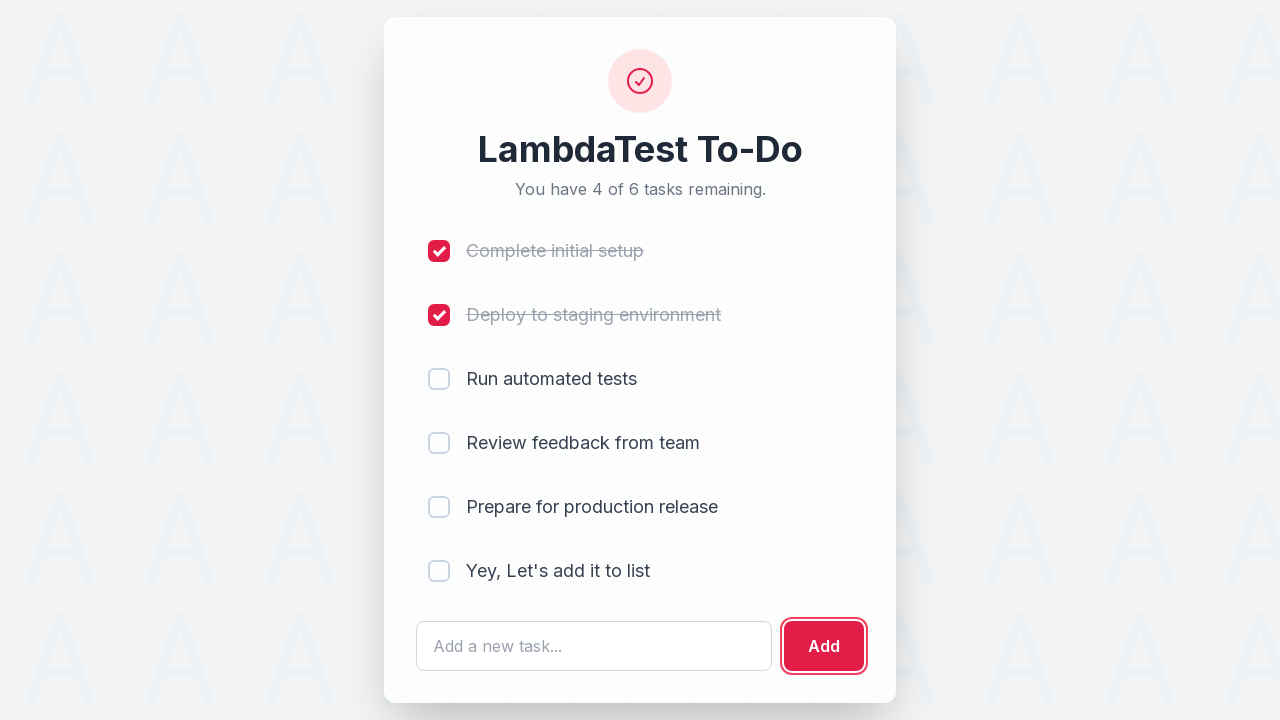

Retrieved text content of newly added item
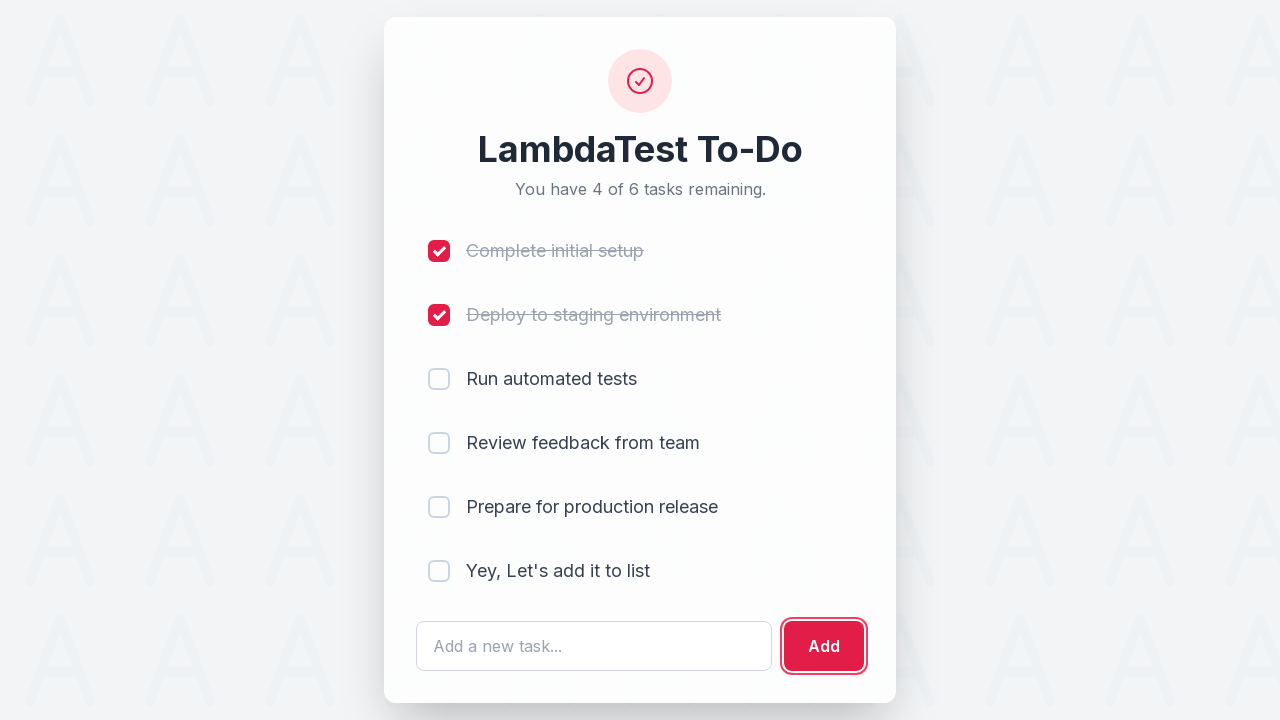

Verified new todo item text matches expected content
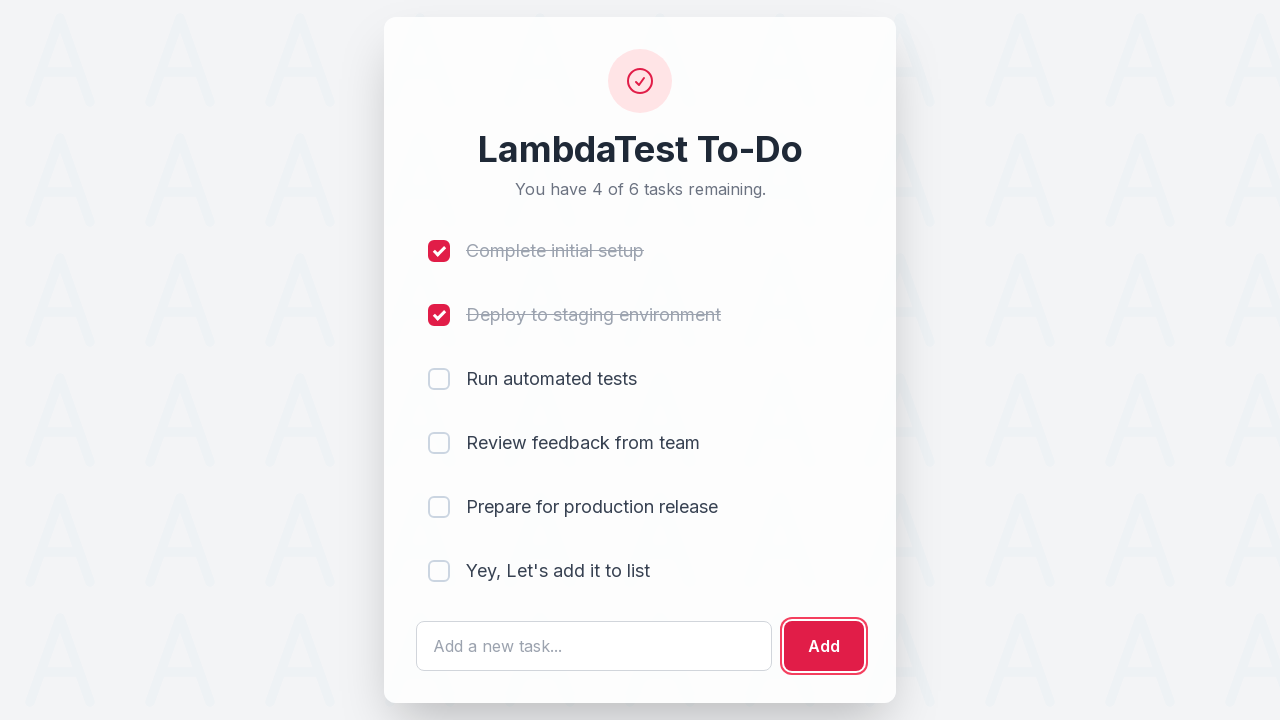

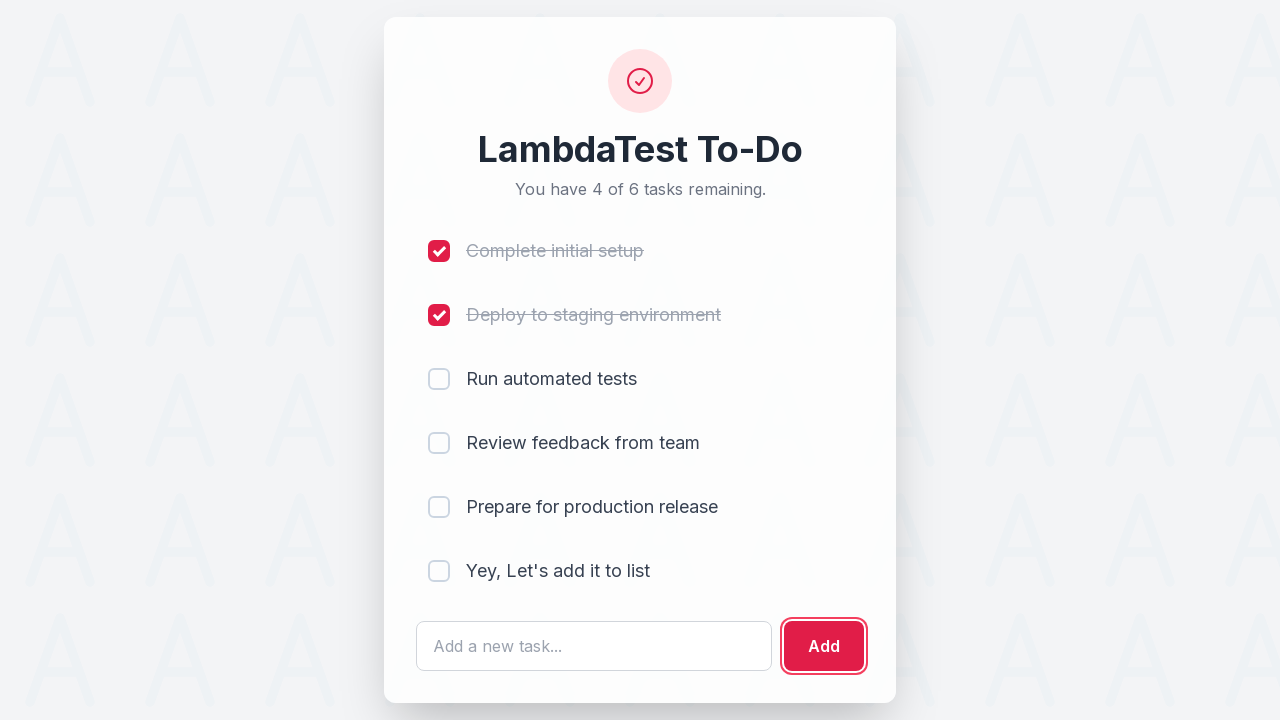